Navigates to the Published Works page and then returns to the Members page

Starting URL: https://bauxiteresidue.ufma.br/pages/membros.php

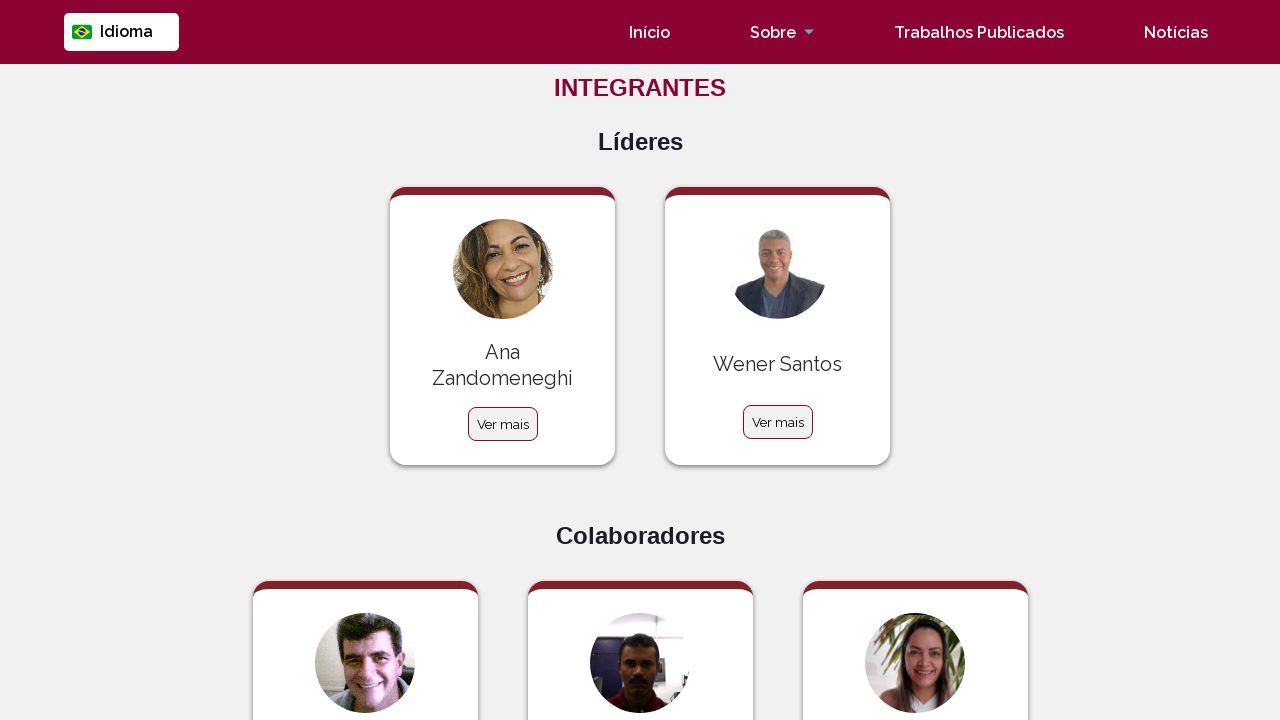

Clicked on 'Trabalhos Publicados' (Published Works) button at (979, 32) on text=Trabalhos Publicados
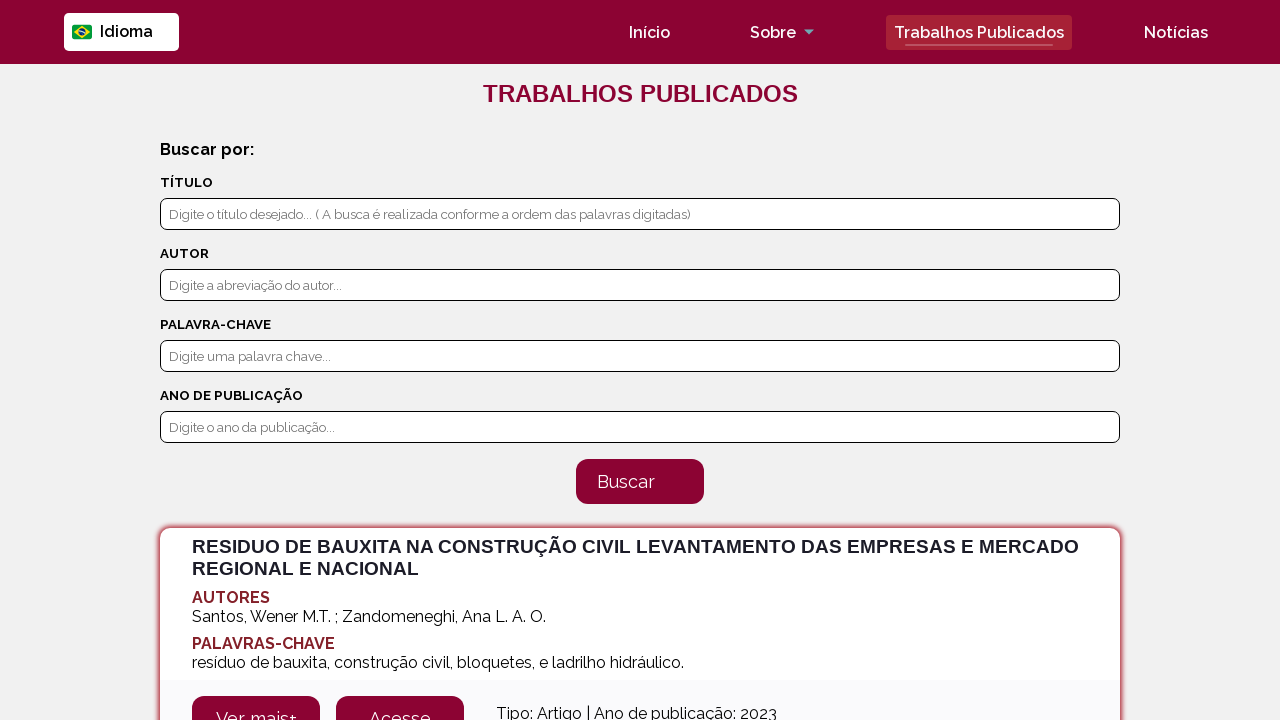

Clicked on 'Sobre' (About) menu item at (773, 32) on text=Sobre
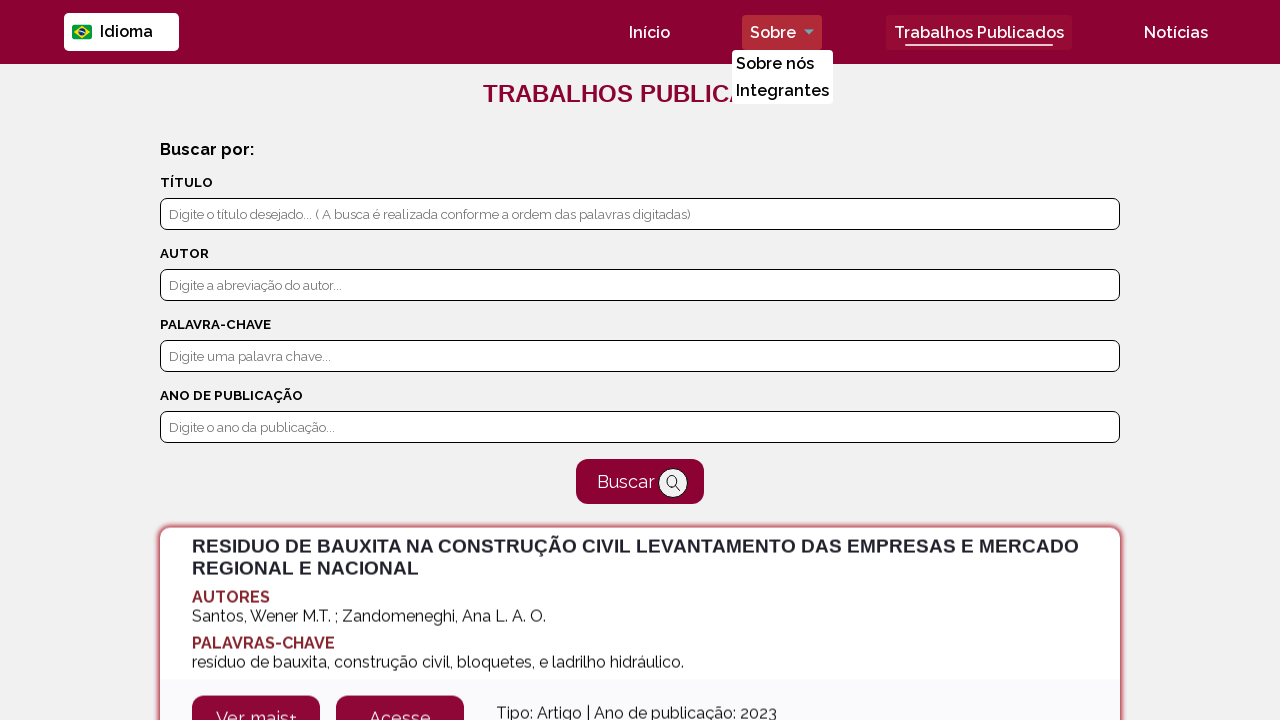

Clicked on 'Integrantes' (Members) link to return to Members page at (782, 90) on text=Integrantes
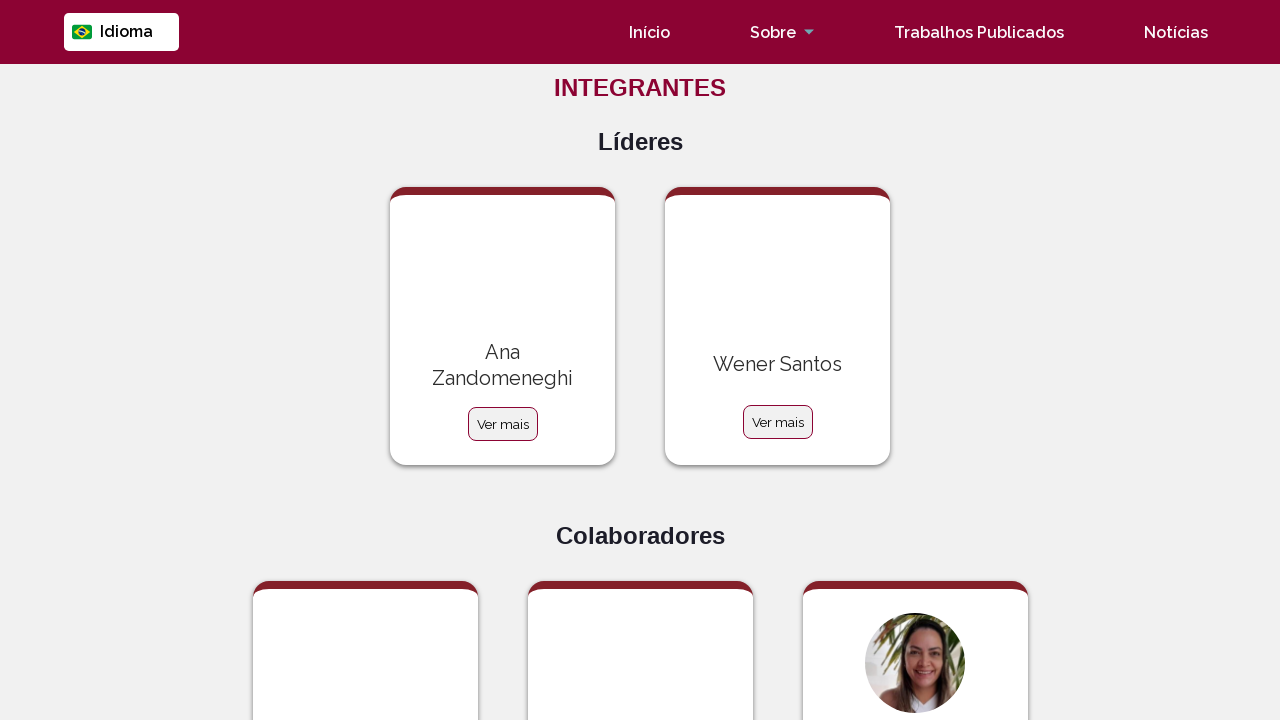

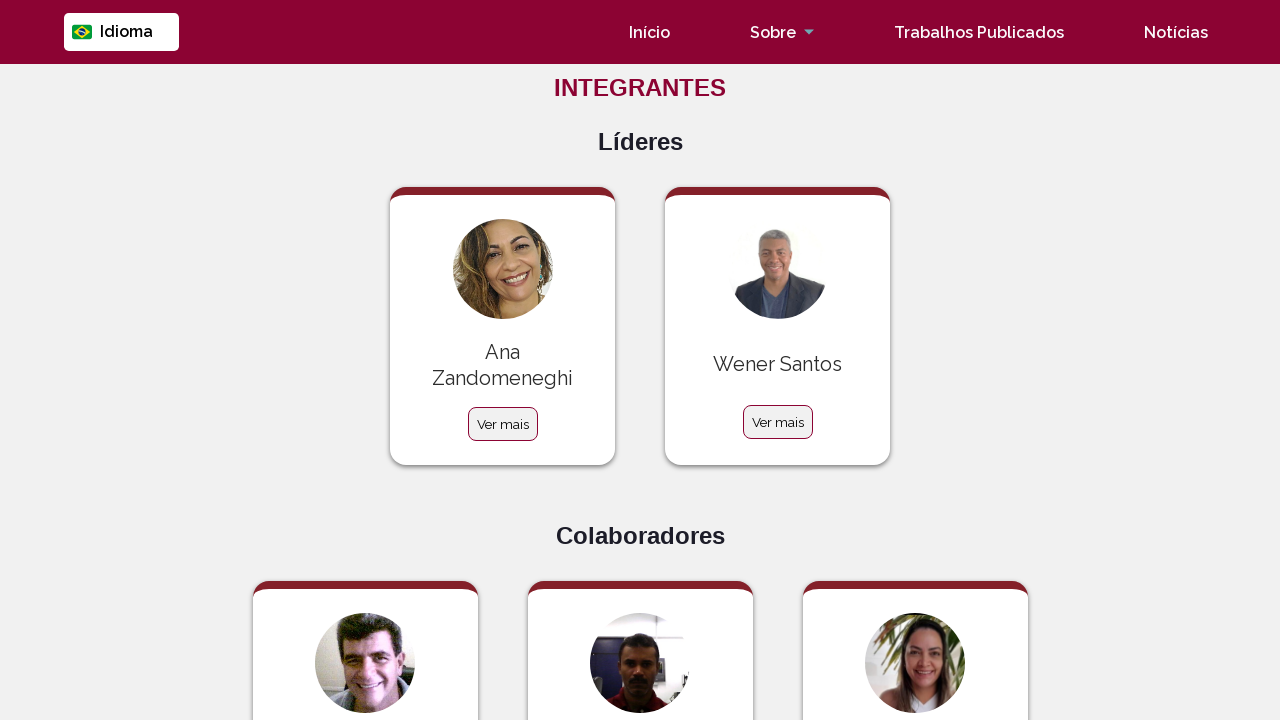